Tests add/remove element functionality by clicking add button, verifying delete button appears, then clicking delete

Starting URL: https://practice.cydeo.com/add_remove_elements/

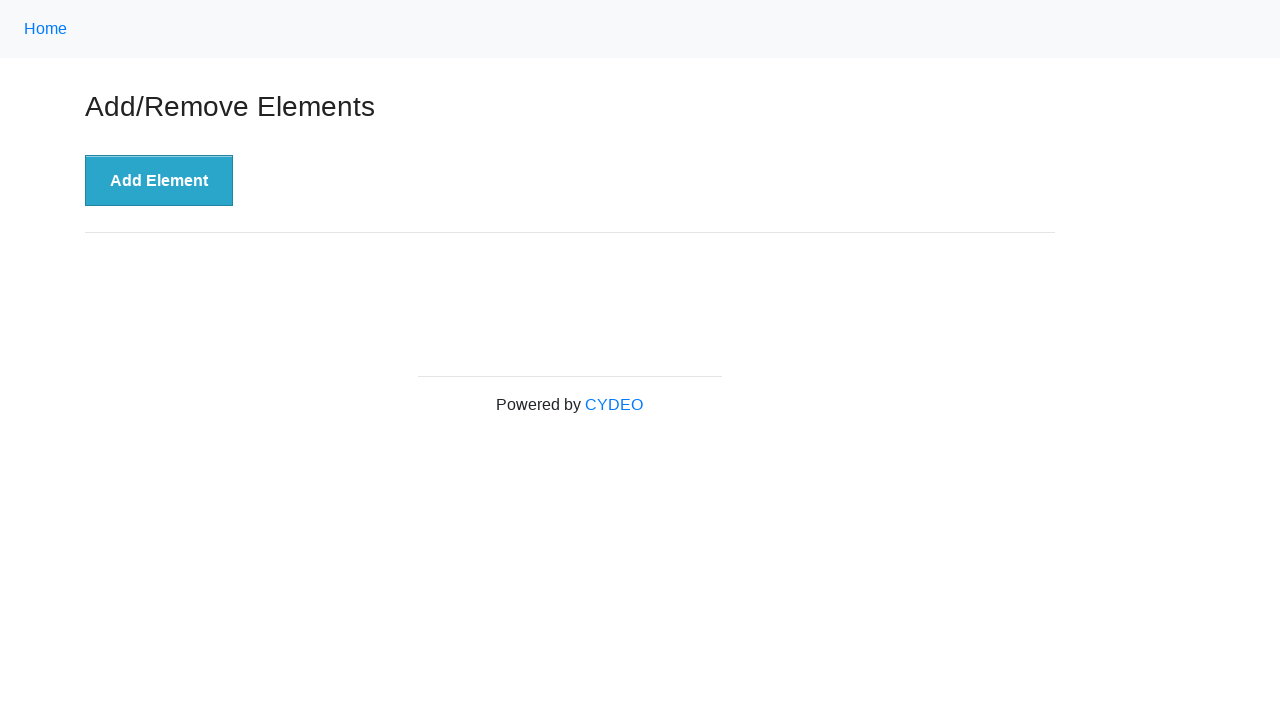

Navigated to add/remove elements practice page
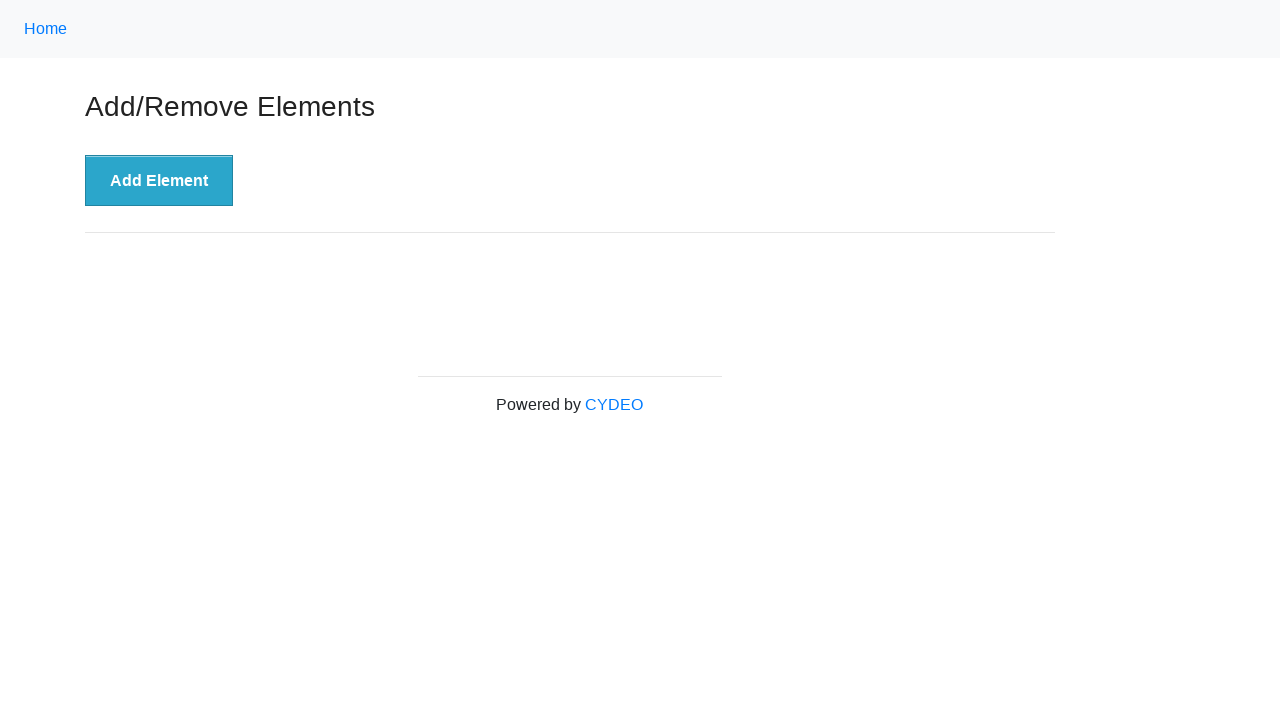

Clicked add element button at (159, 181) on button[onclick]
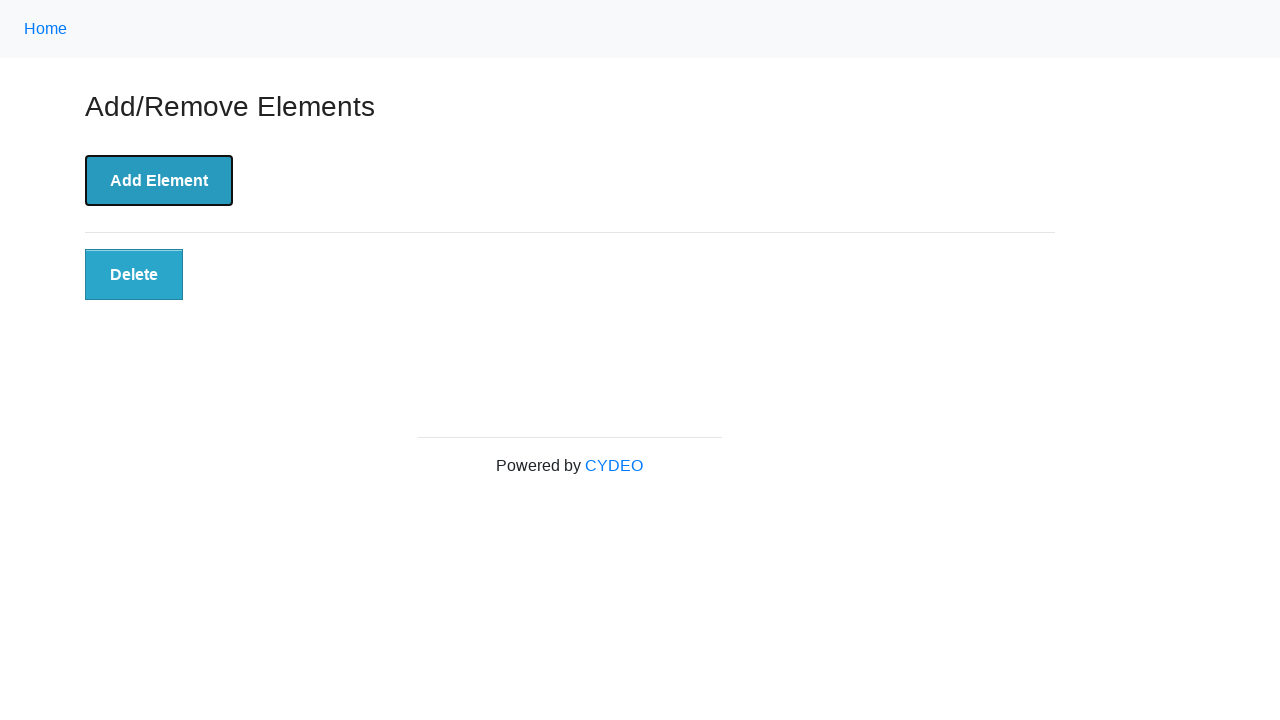

Verified delete button is visible after clicking add button
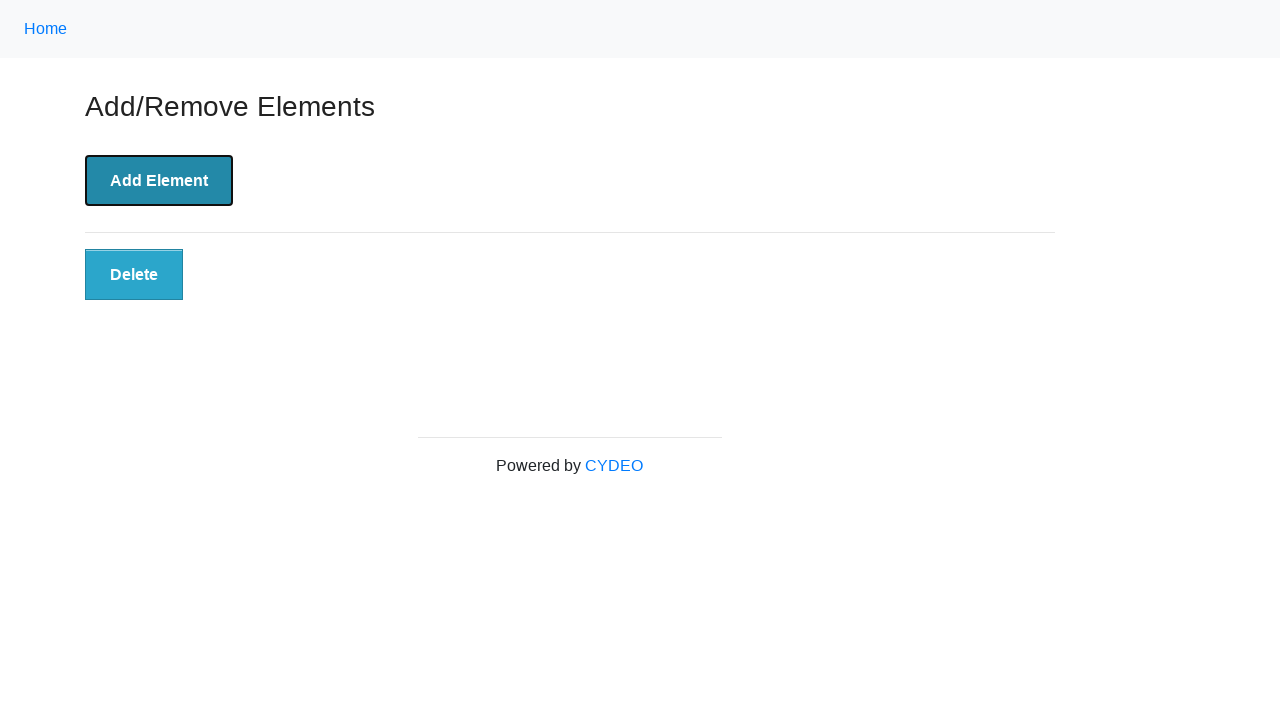

Clicked delete button to remove element at (134, 275) on button[onclick='deleteElement()']
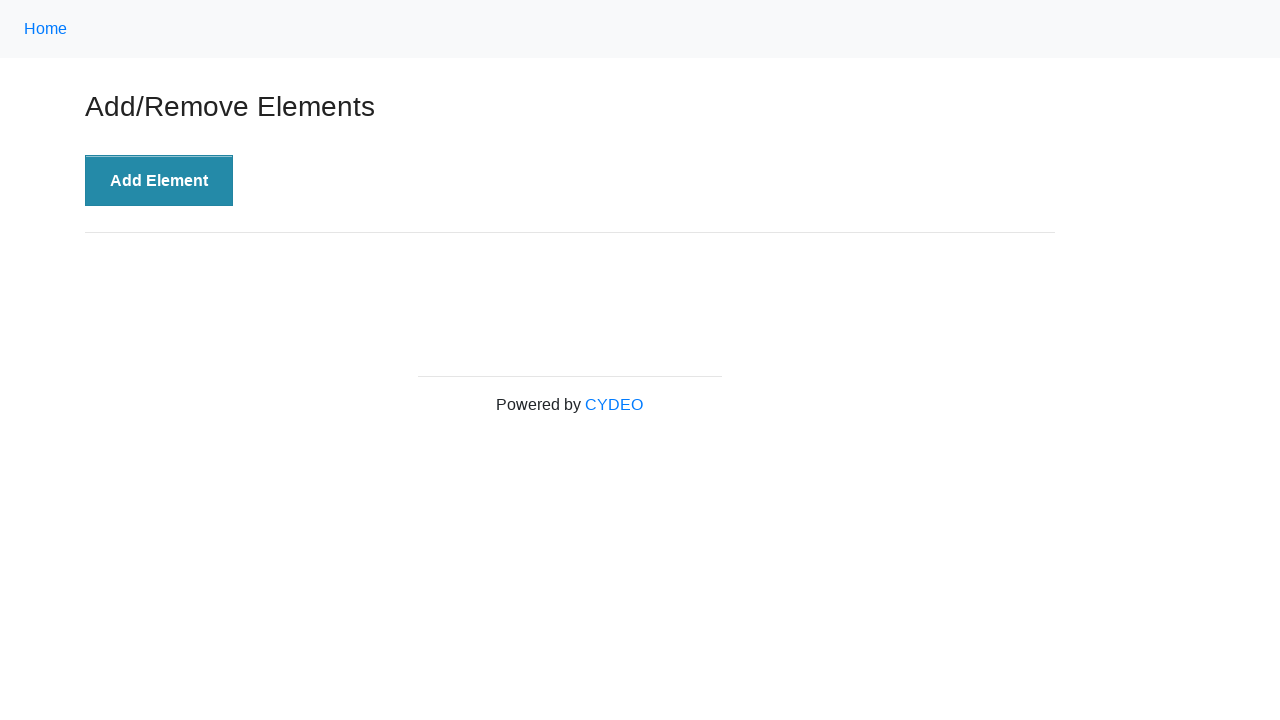

Verified delete button is no longer visible after deletion
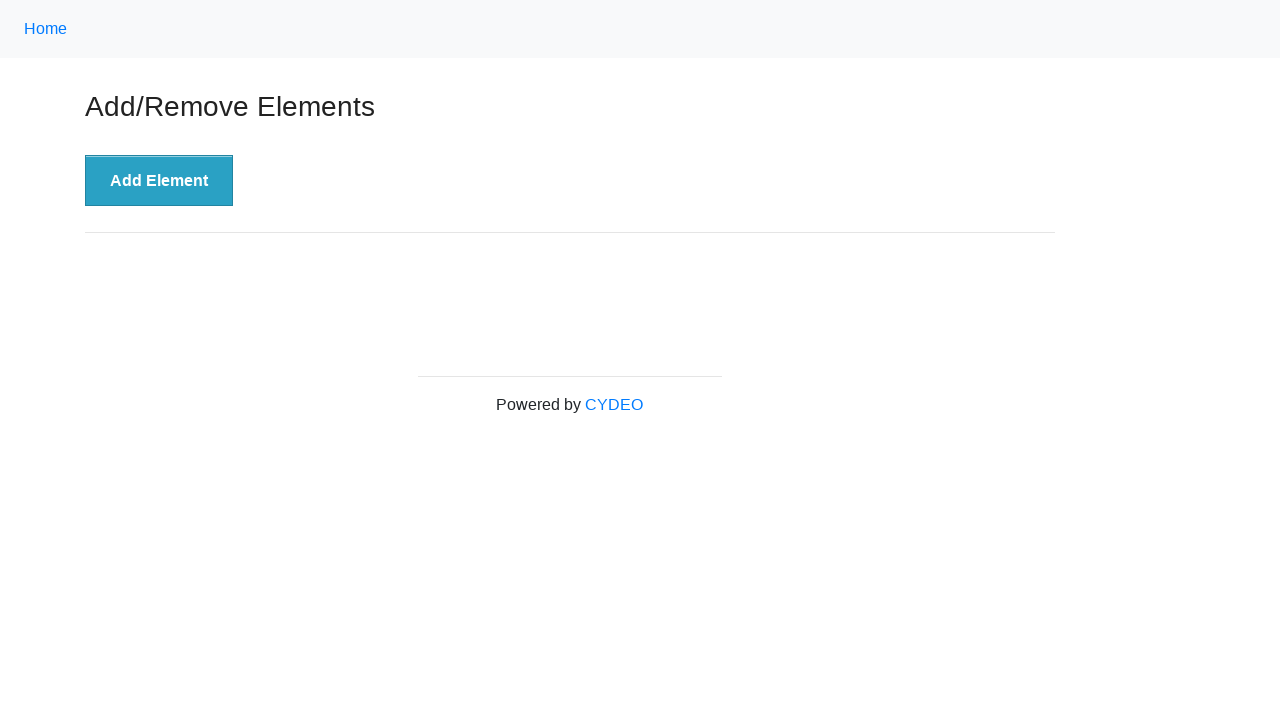

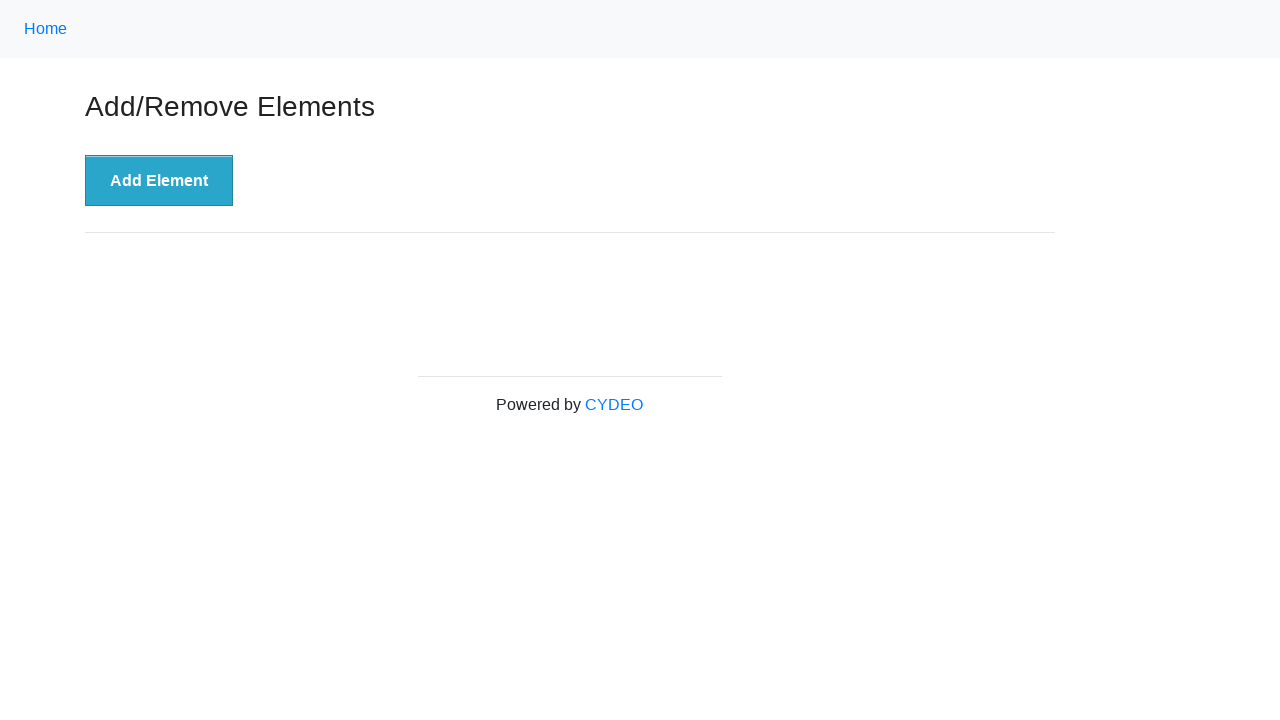